Tests e-commerce shopping cart functionality by adding multiple products to cart, applying a promo code, and proceeding through checkout

Starting URL: https://rahulshettyacademy.com/seleniumPractise/#/

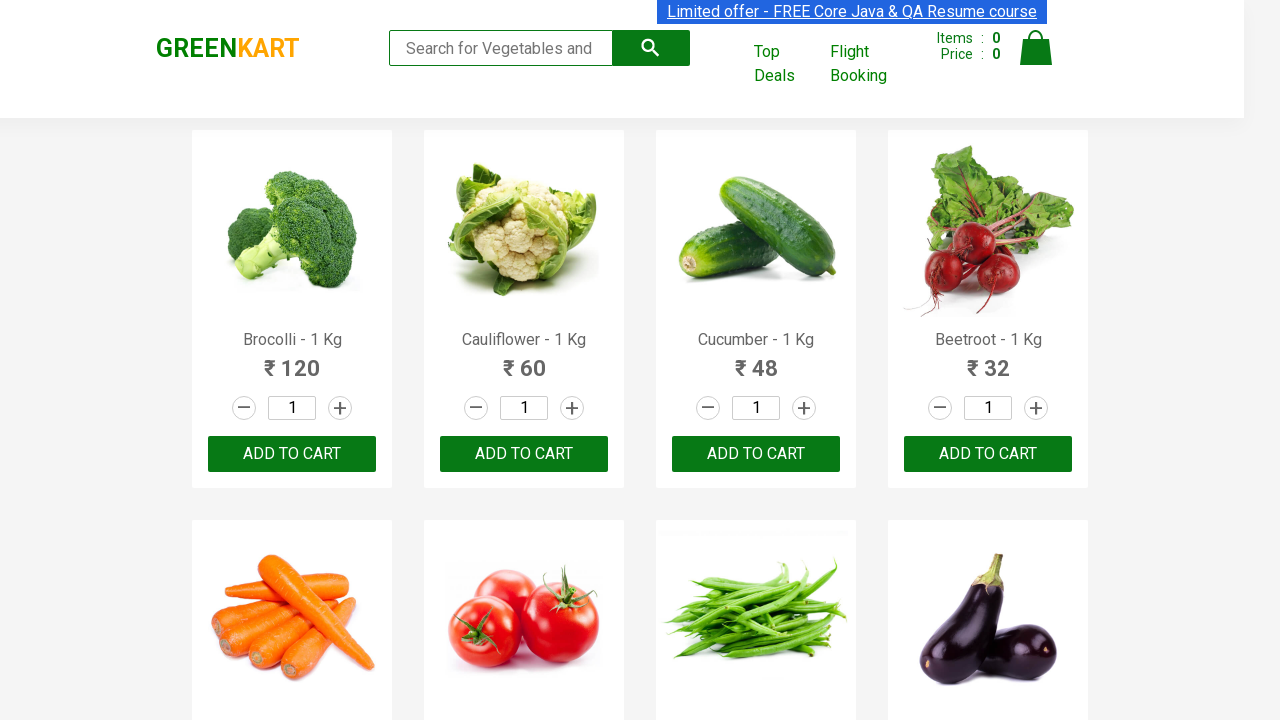

Retrieved all product names from the page
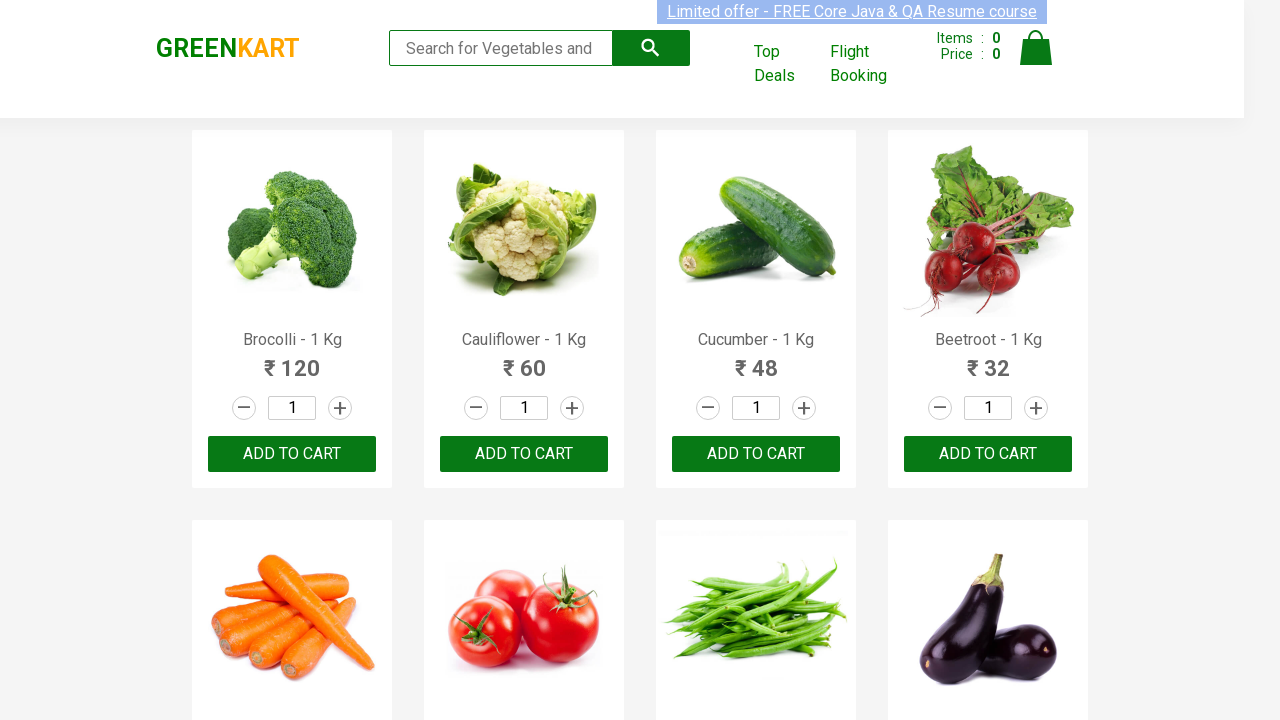

Added Brocolli to cart at (292, 454) on div.product-action button >> nth=0
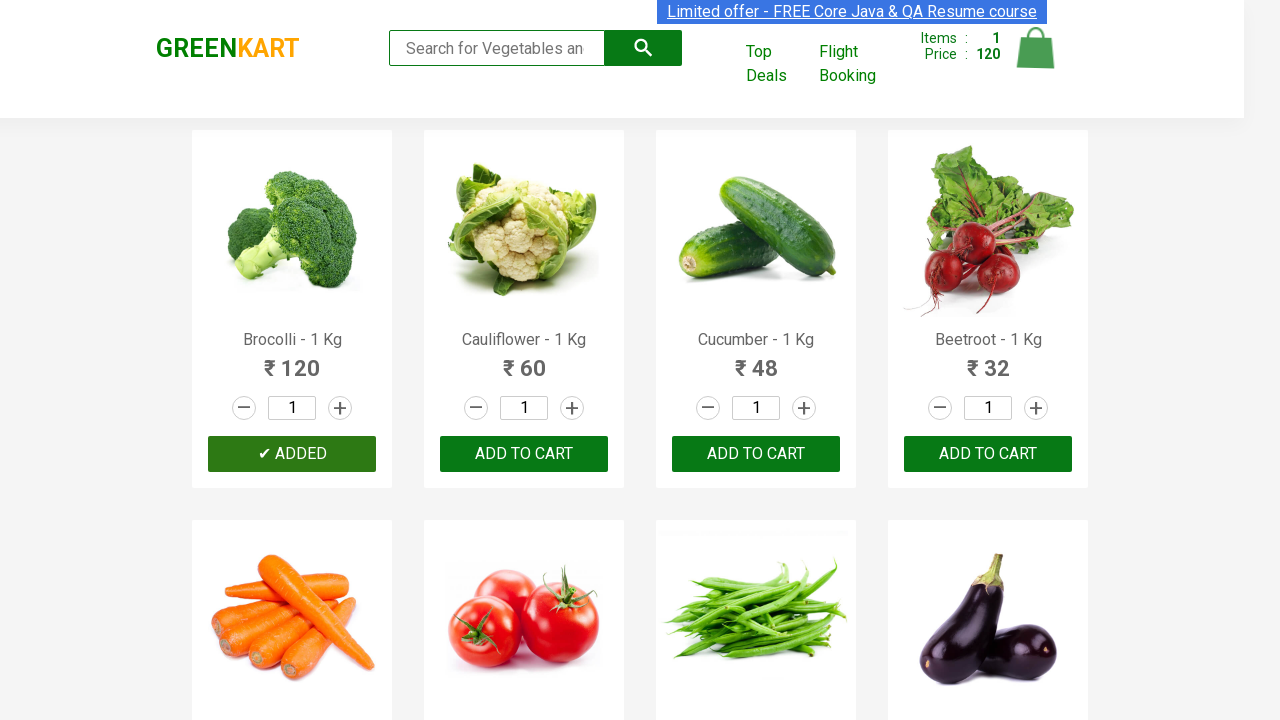

Added Cucumber to cart at (756, 454) on div.product-action button >> nth=2
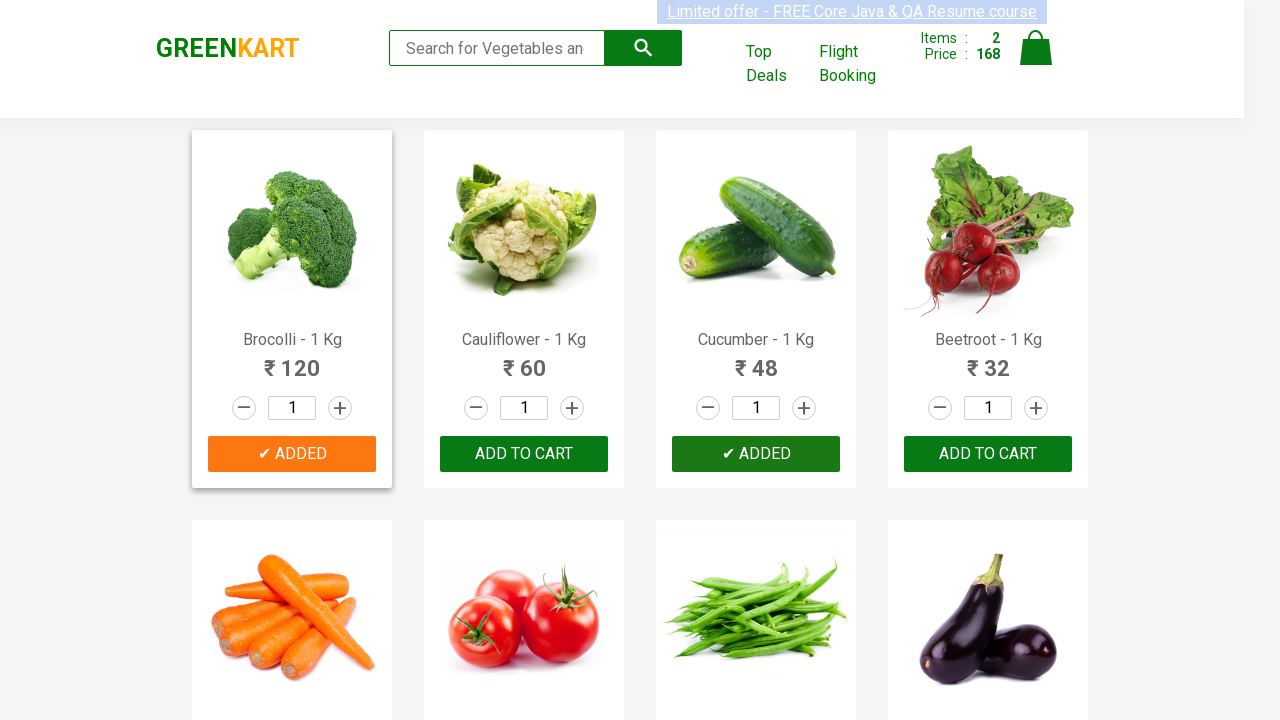

Added Beetroot to cart at (988, 454) on div.product-action button >> nth=3
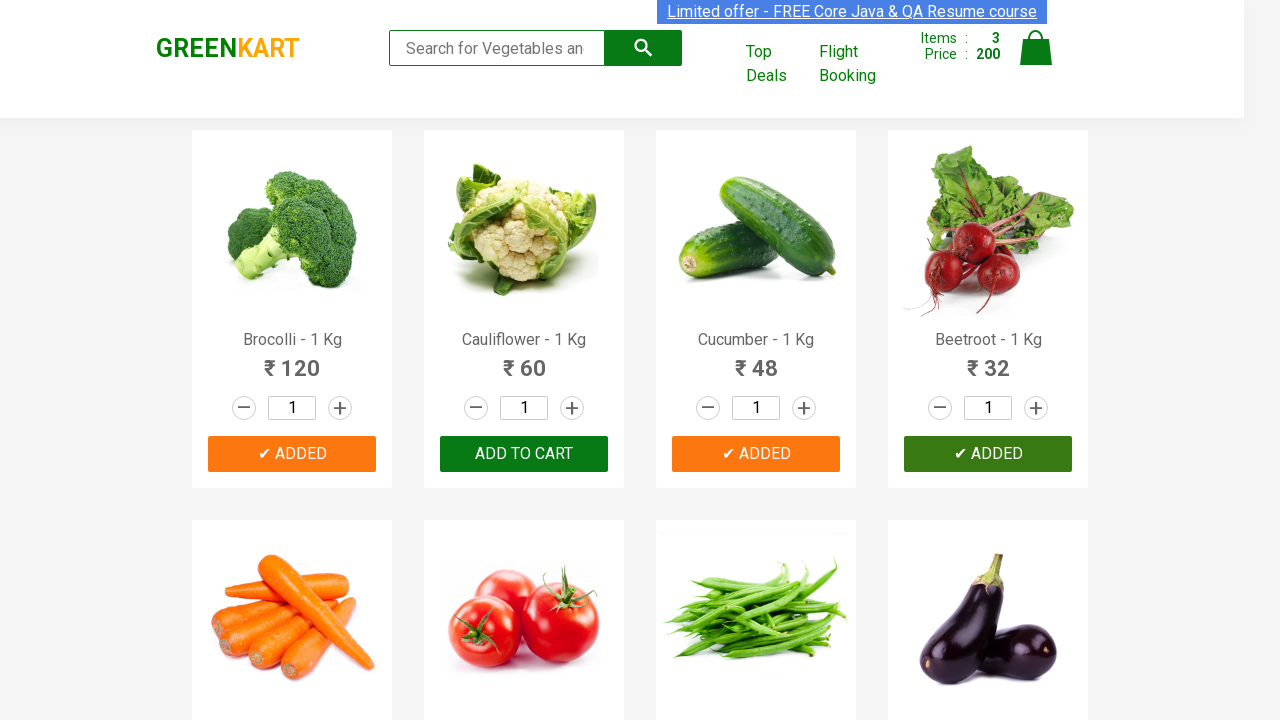

Clicked on cart icon to view shopping cart at (1036, 48) on img[alt='Cart']
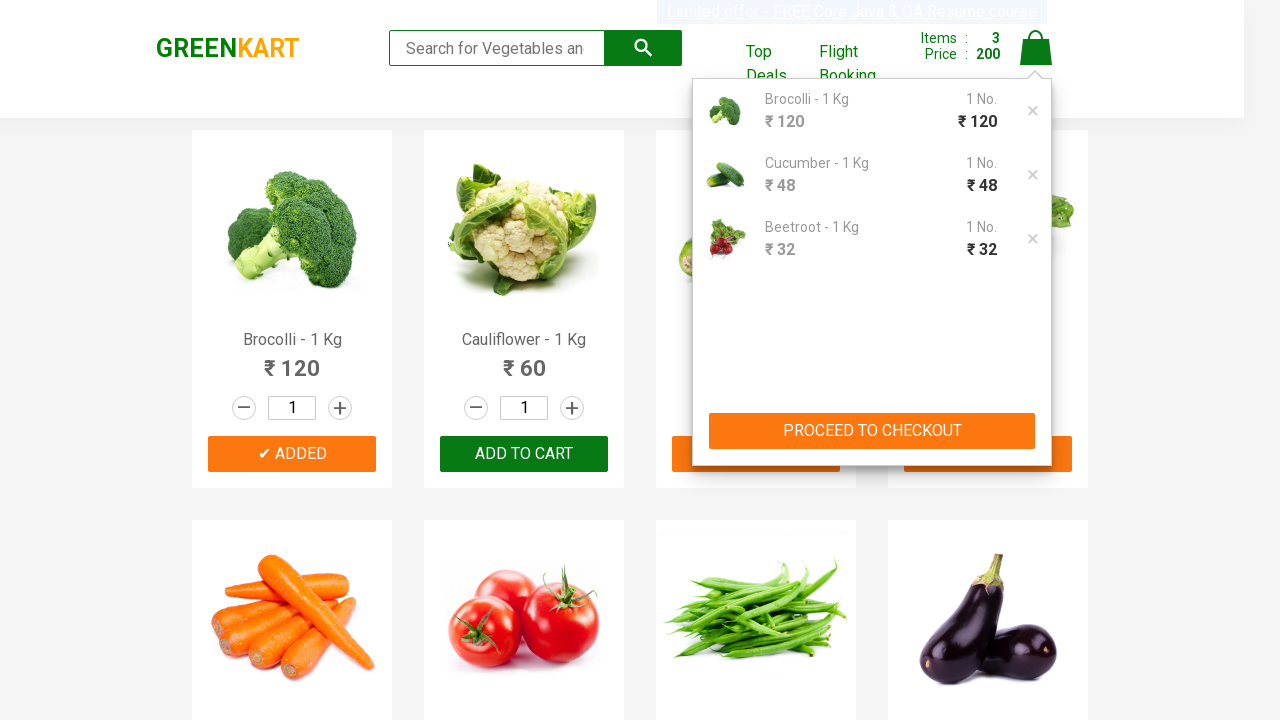

Clicked PROCEED TO CHECKOUT button at (872, 431) on button:has-text('PROCEED TO CHECKOUT')
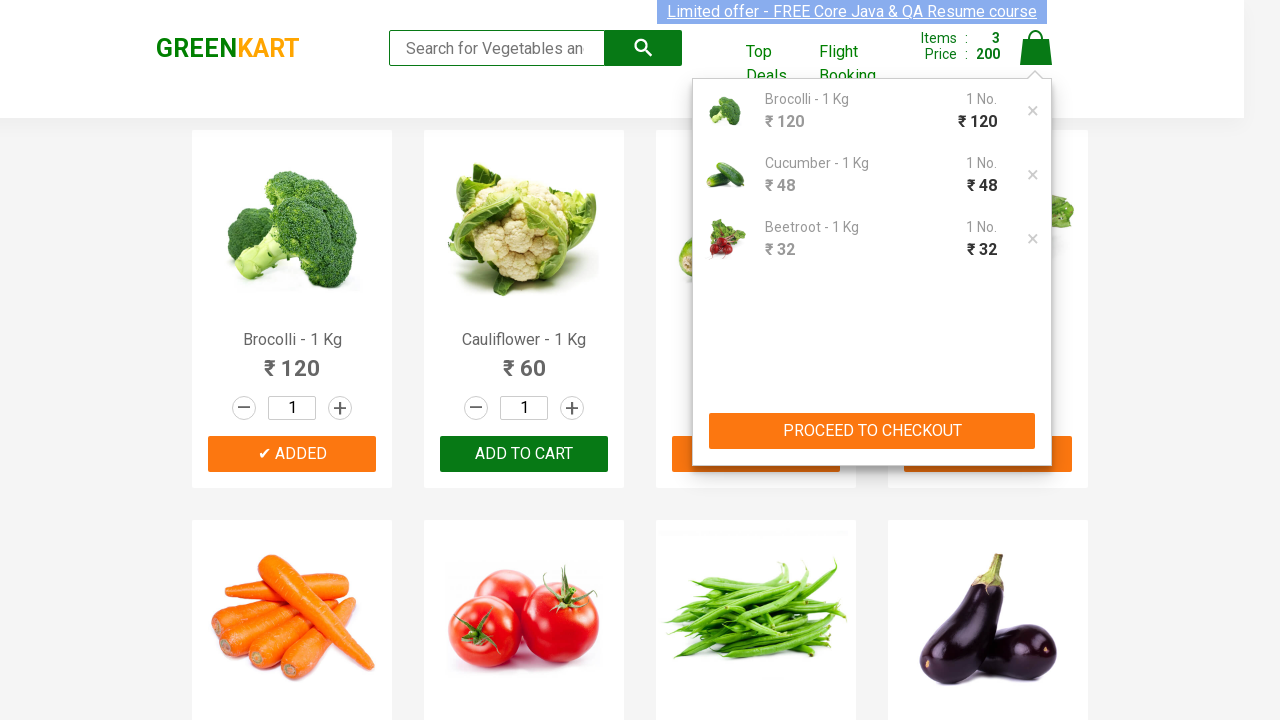

Filled promo code field with 'rahulshettyacademy' on input.promoCode
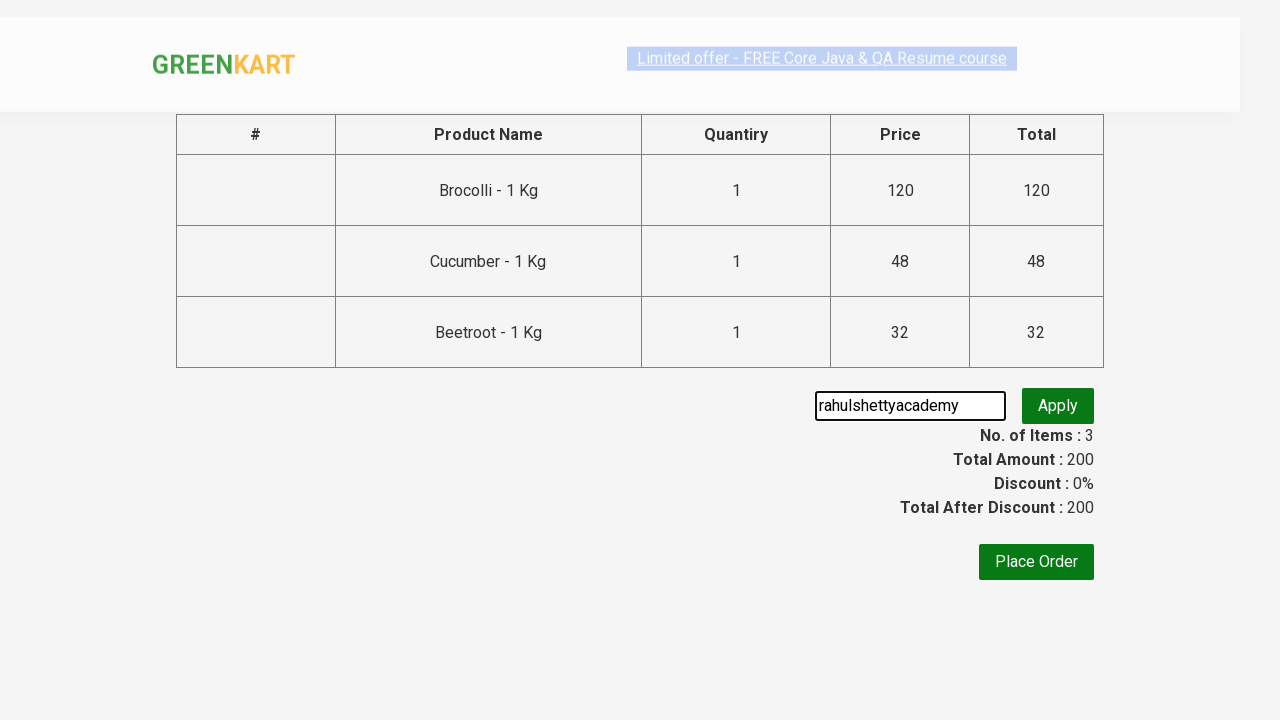

Clicked promo code apply button at (1058, 406) on button.promoBtn
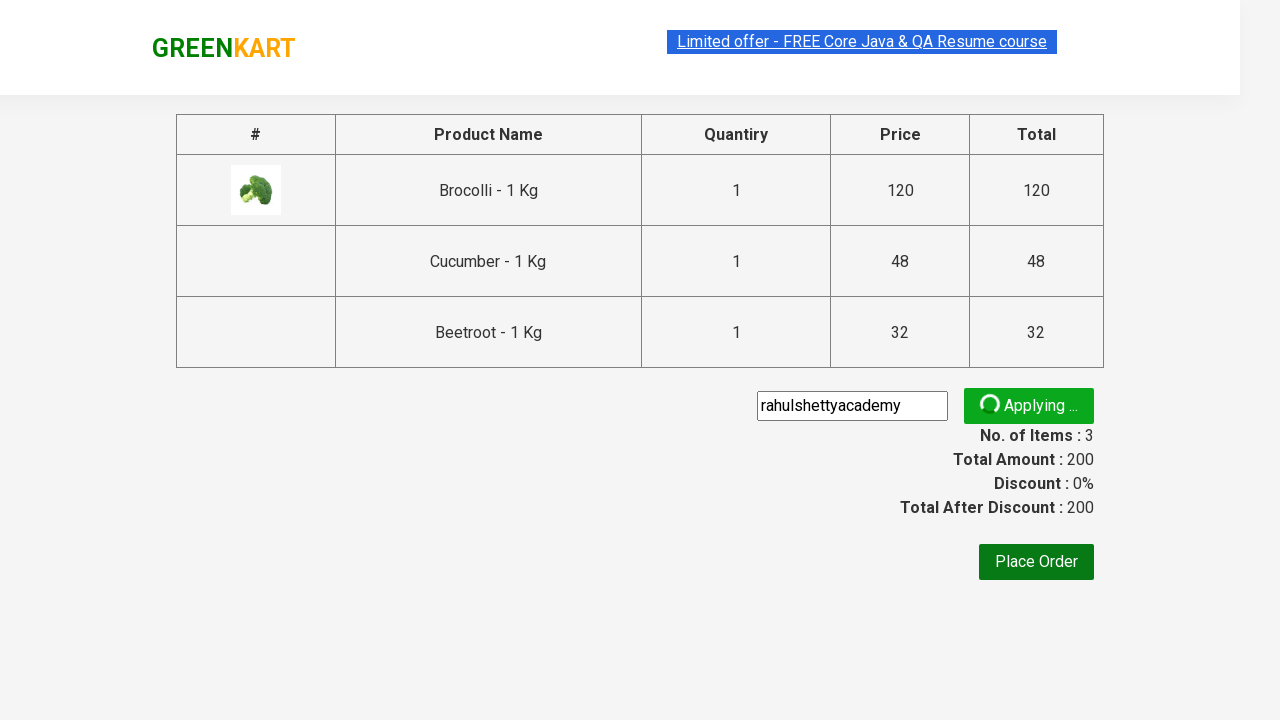

Promo code application confirmed - promo message appeared
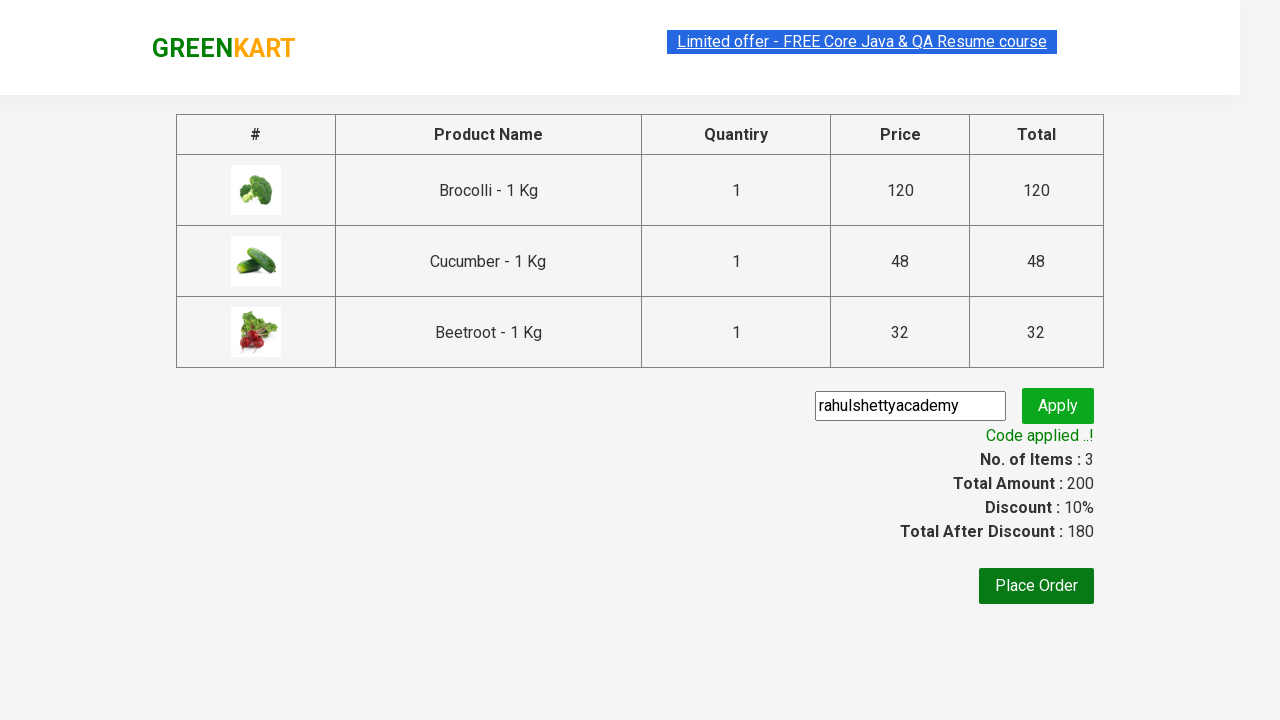

Retrieved promo message: Code applied ..!
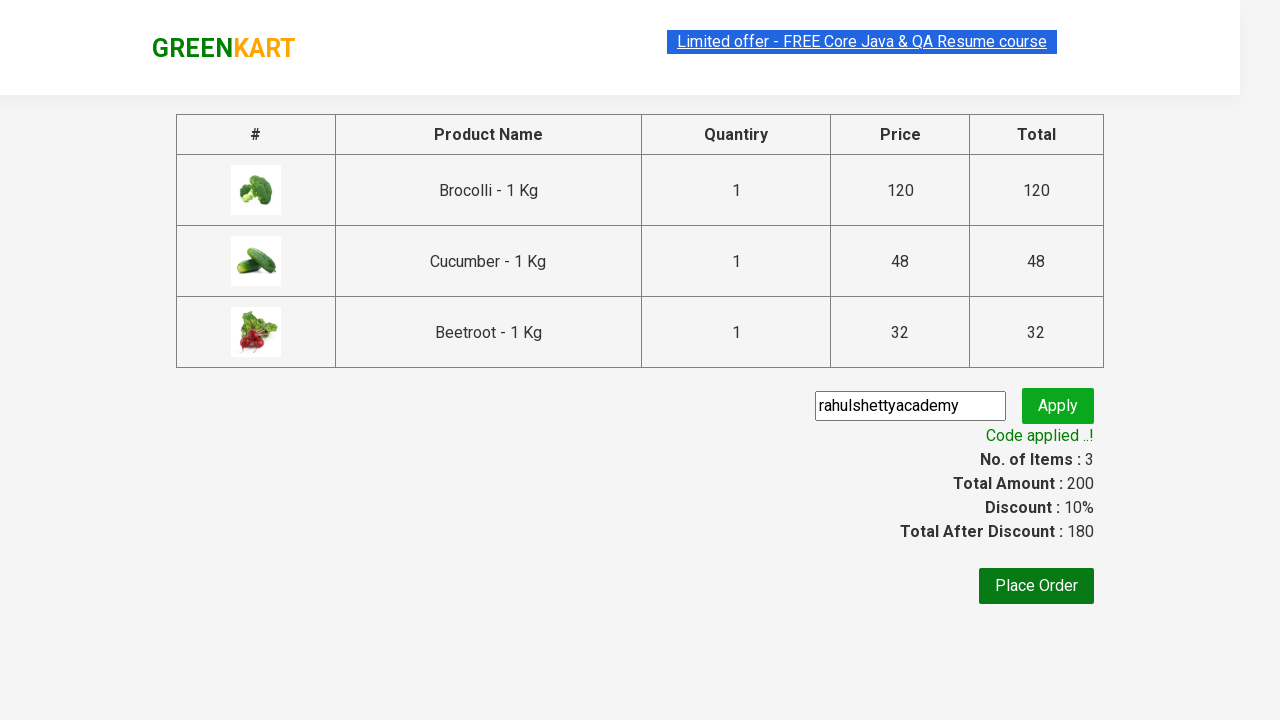

Clicked Place Order button to complete checkout at (1036, 586) on button:has-text('Place Order')
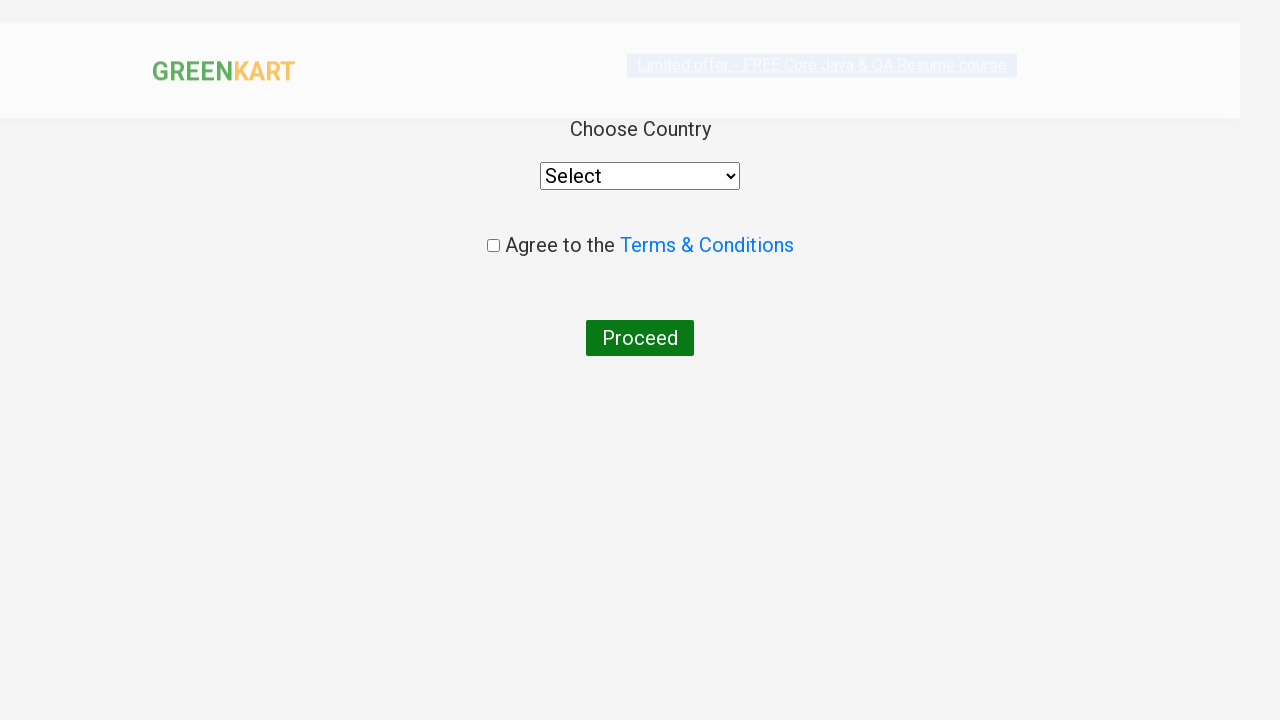

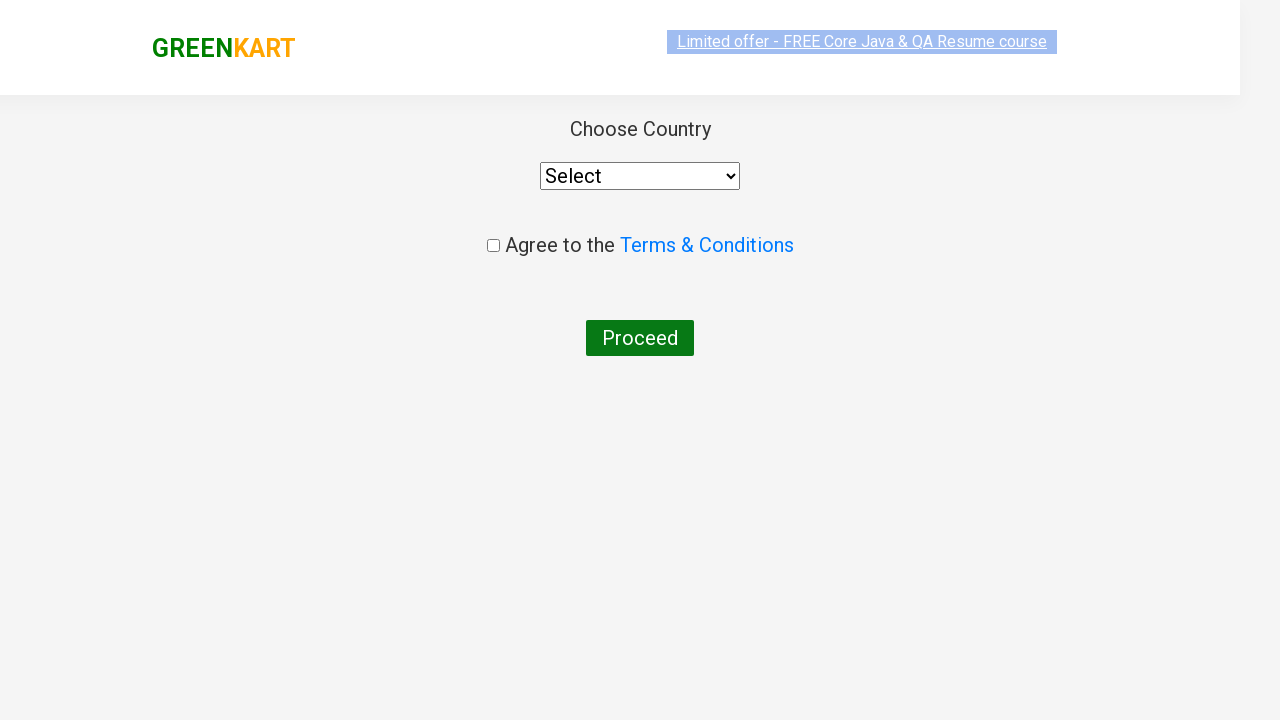